Tests dropdown selection by finding the dropdown element, iterating through options, and clicking on "Option 1", then verifying the selection was made correctly.

Starting URL: https://the-internet.herokuapp.com/dropdown

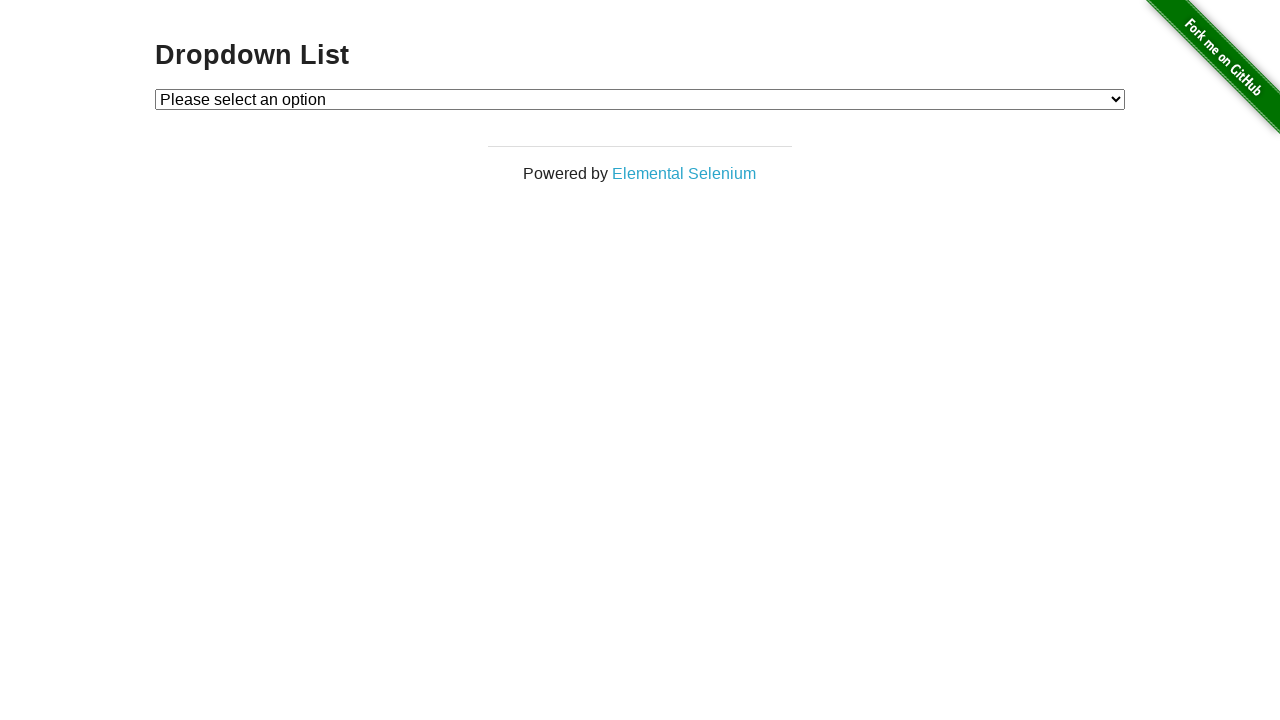

Located dropdown element with id 'dropdown'
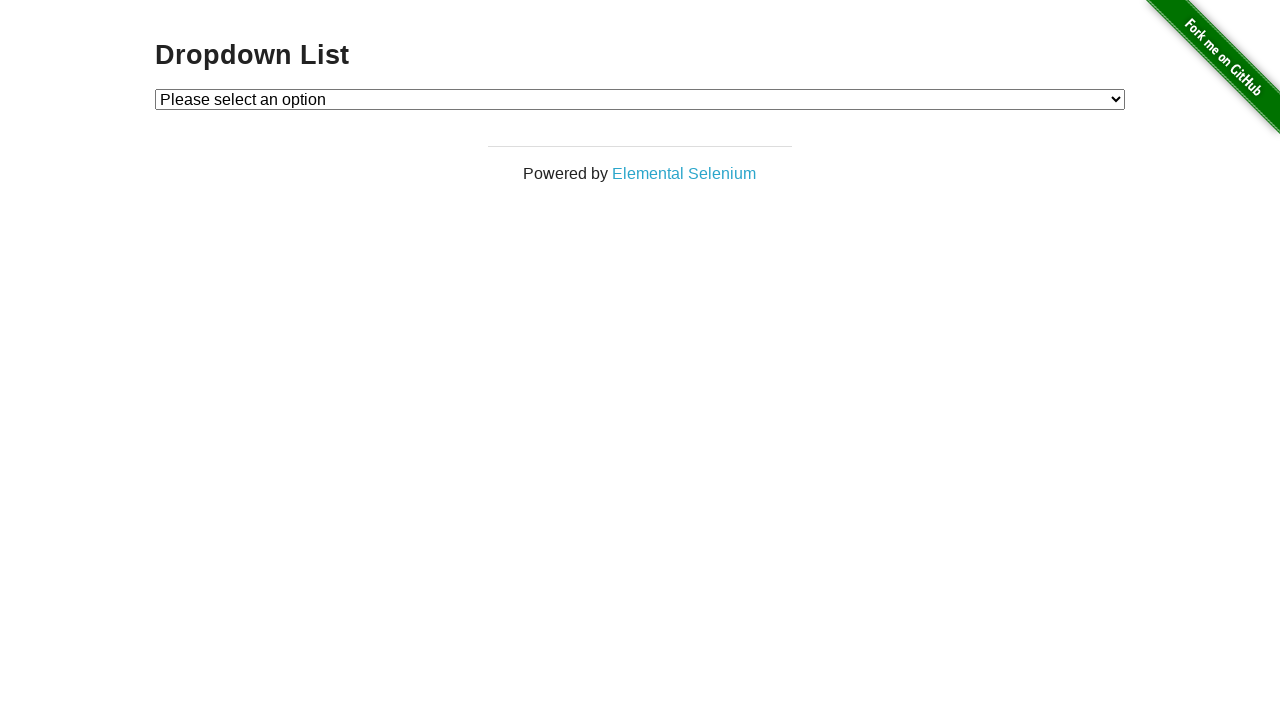

Selected 'Option 1' from dropdown on #dropdown
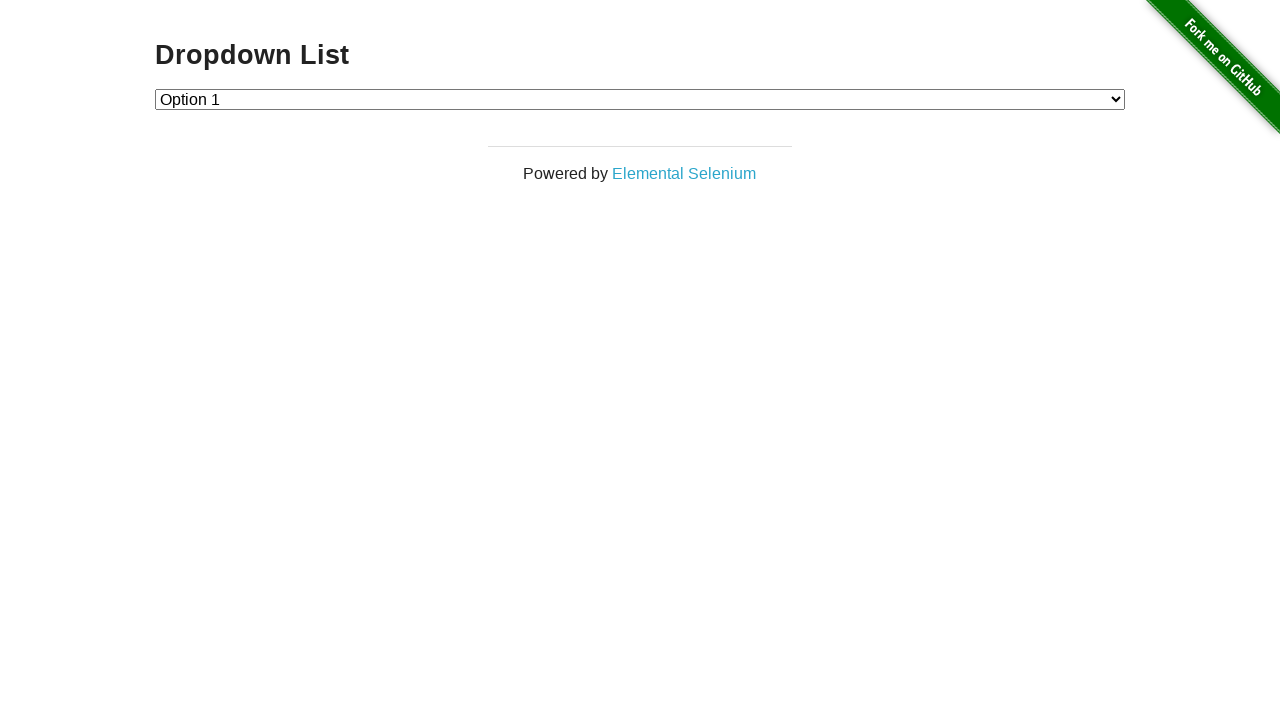

Retrieved selected dropdown value
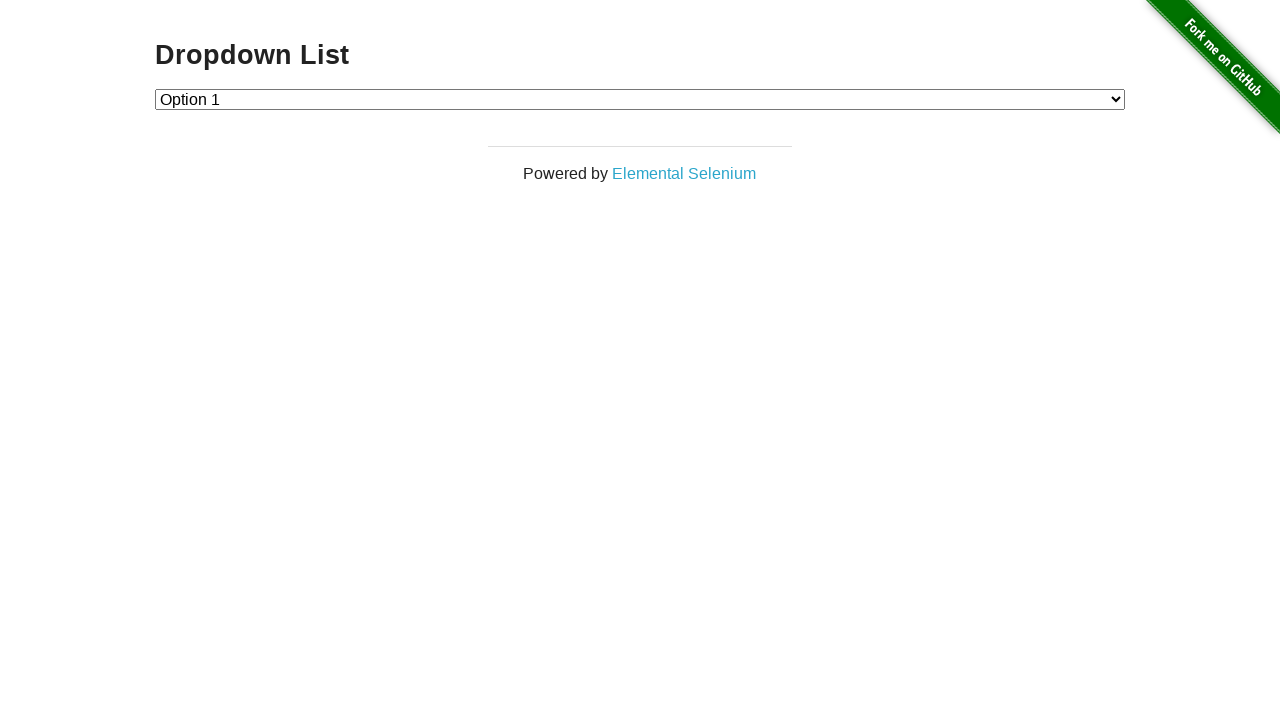

Verified that dropdown value is '1' as expected
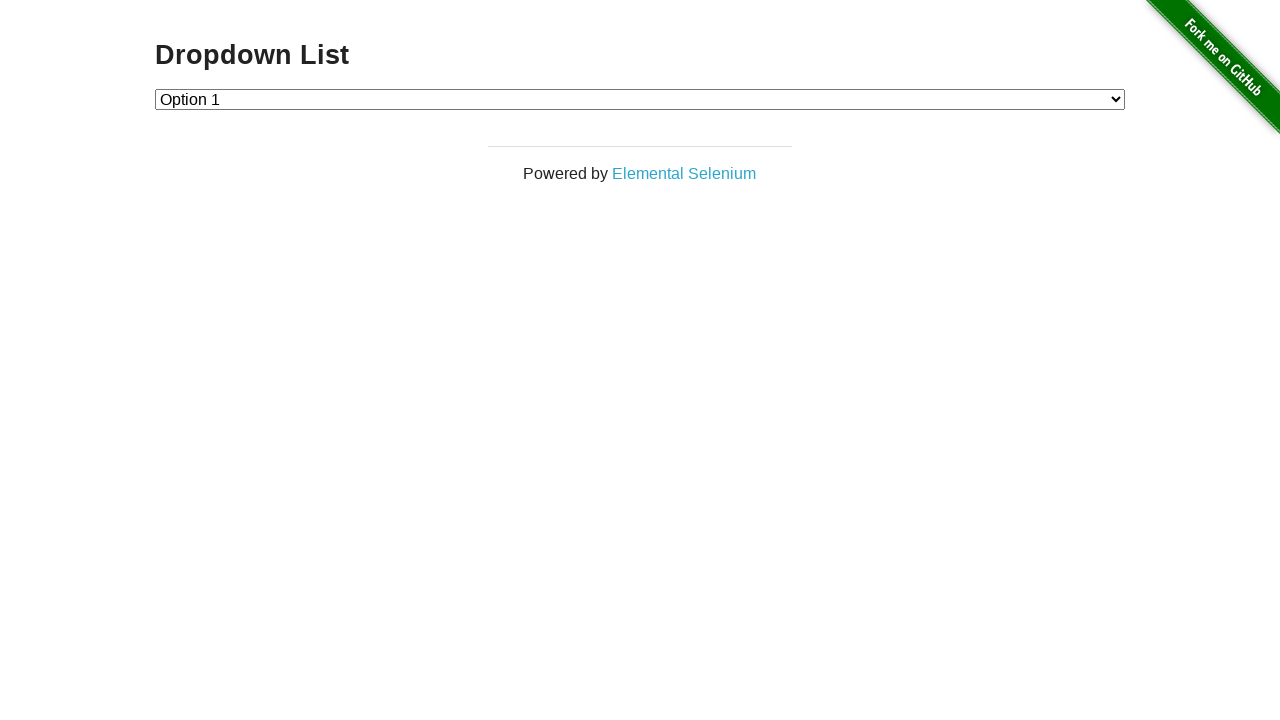

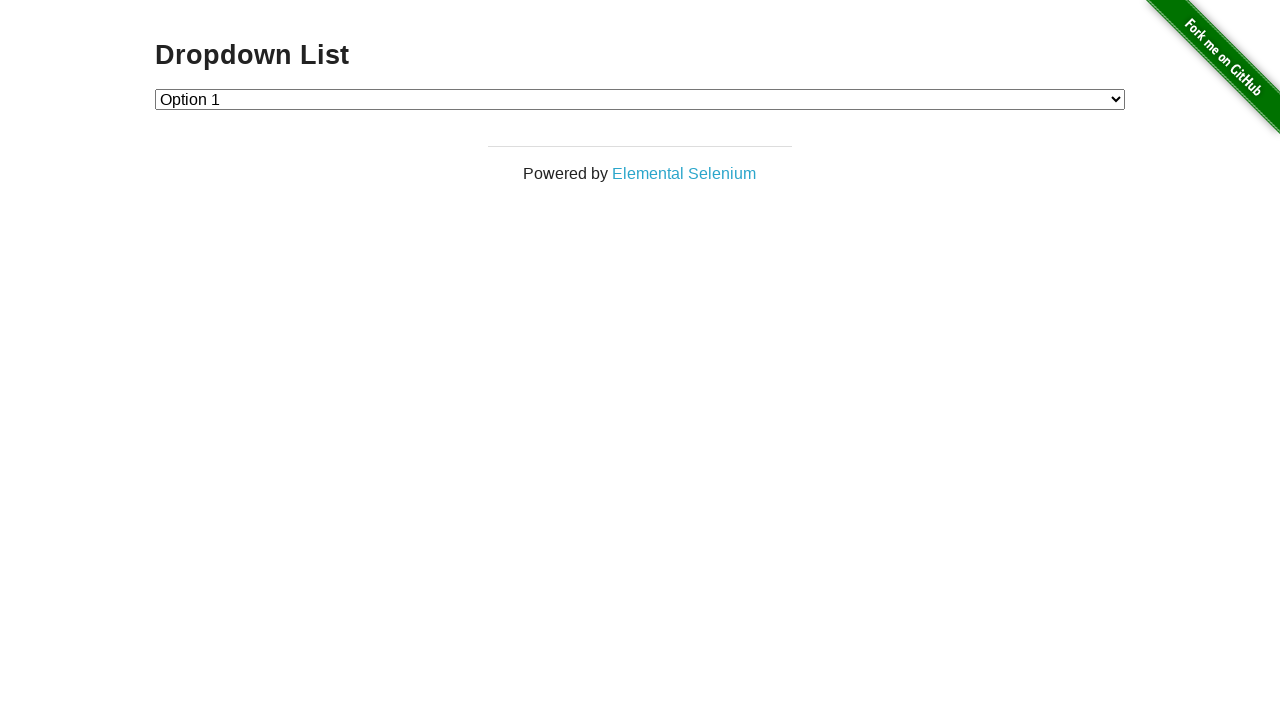